Tests that clicking clear completed removes completed items from the list

Starting URL: https://demo.playwright.dev/todomvc

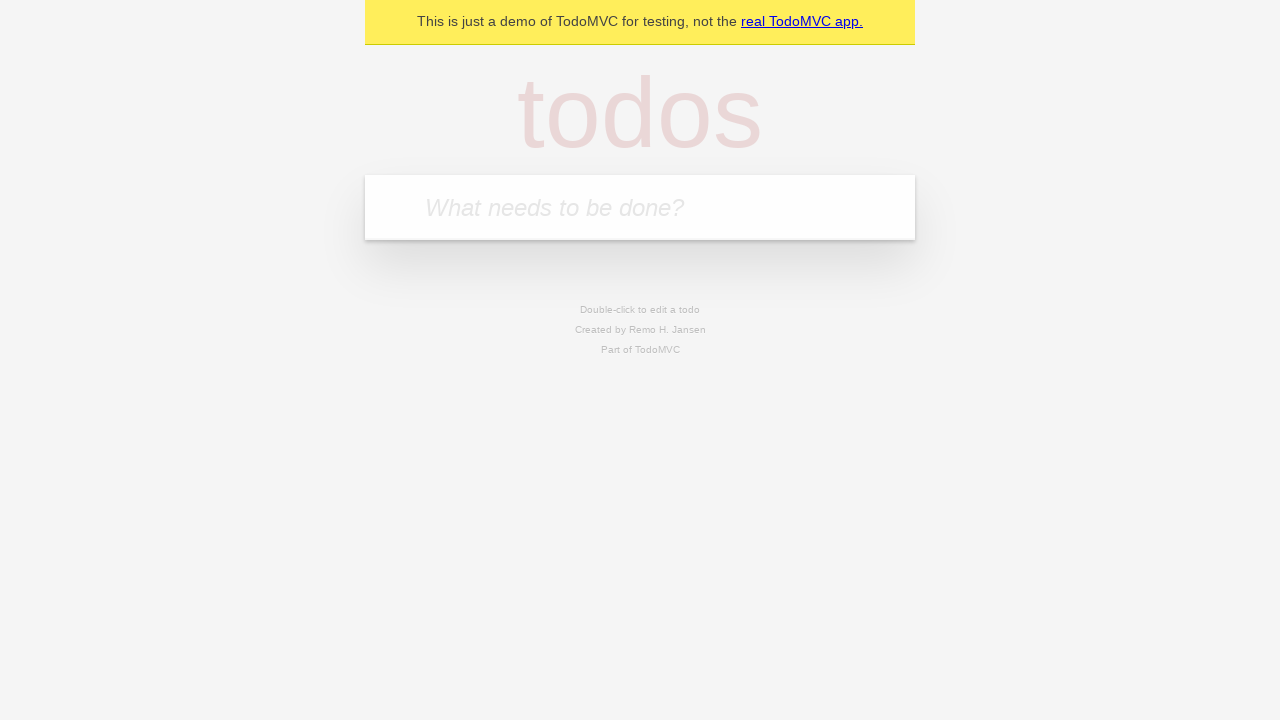

Filled new todo field with 'buy some cheese' on .new-todo
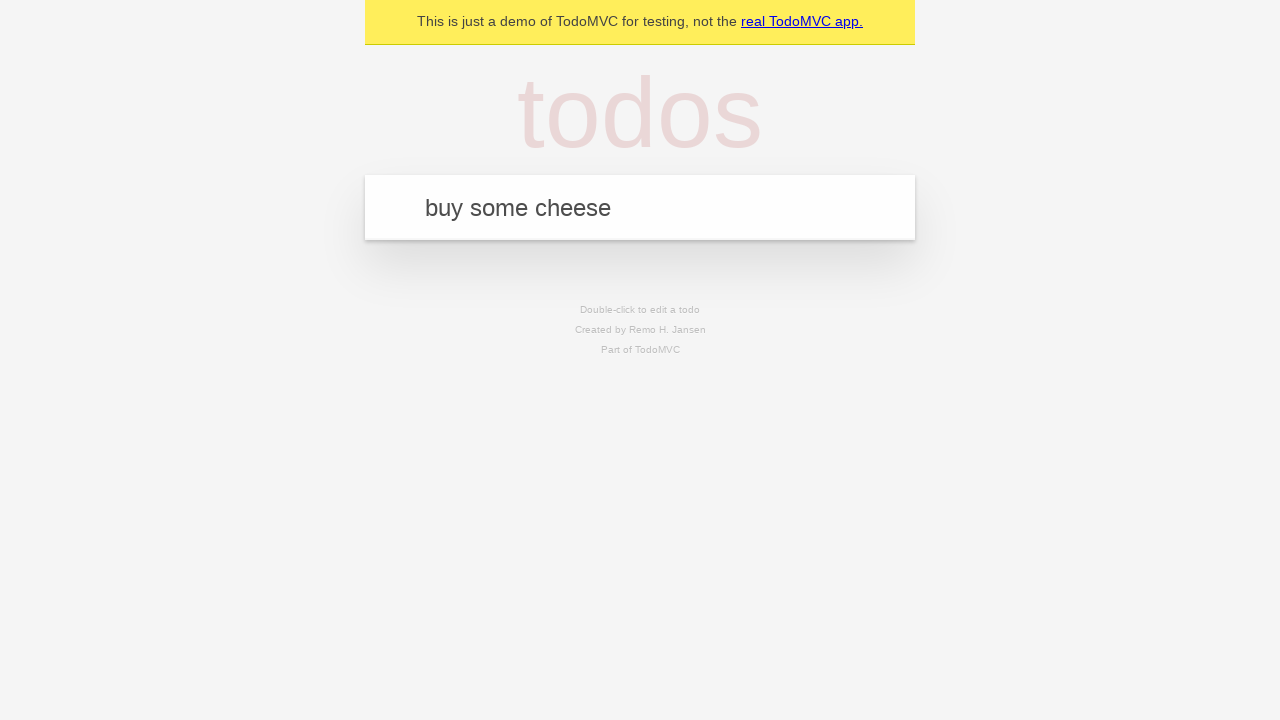

Pressed Enter to add first todo item on .new-todo
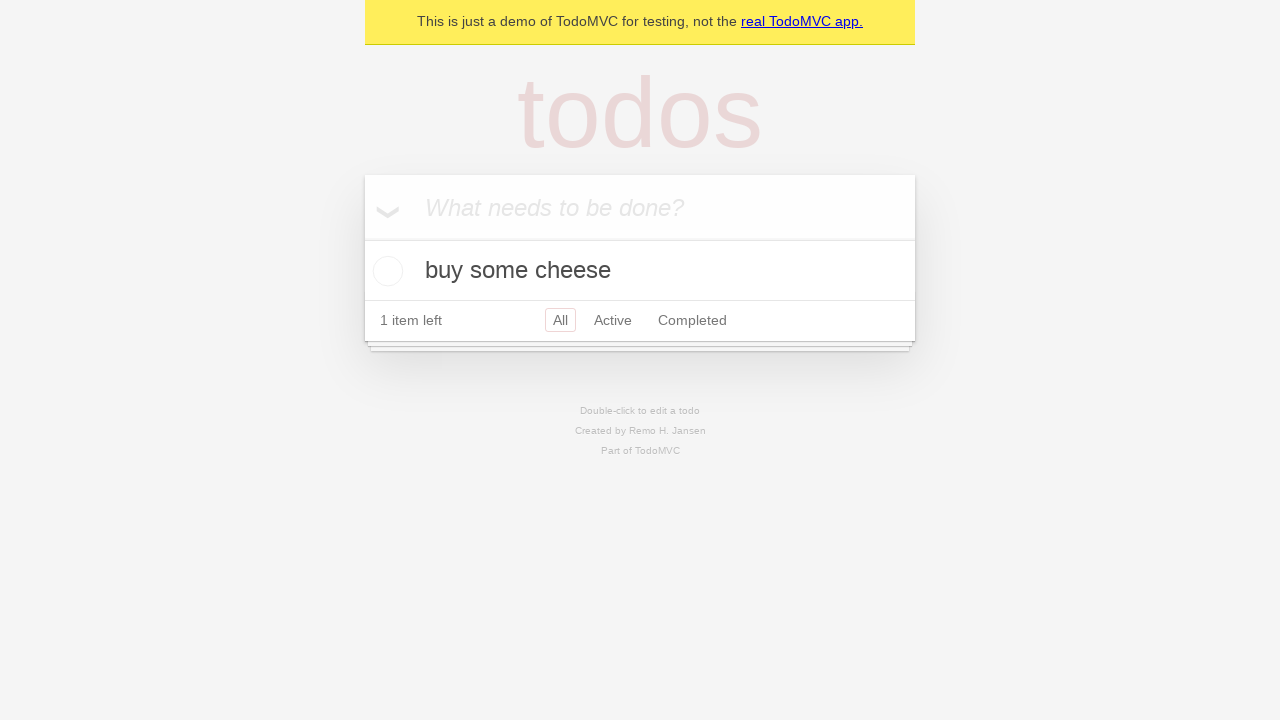

Filled new todo field with 'feed the cat' on .new-todo
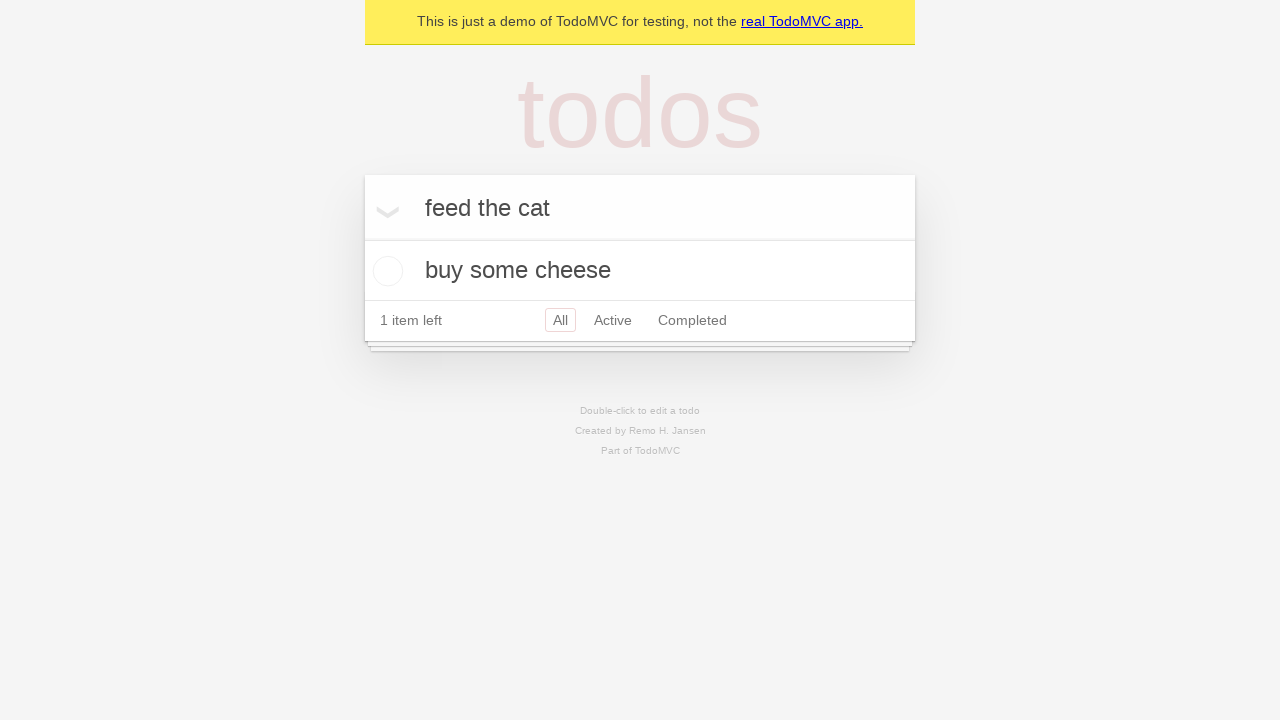

Pressed Enter to add second todo item on .new-todo
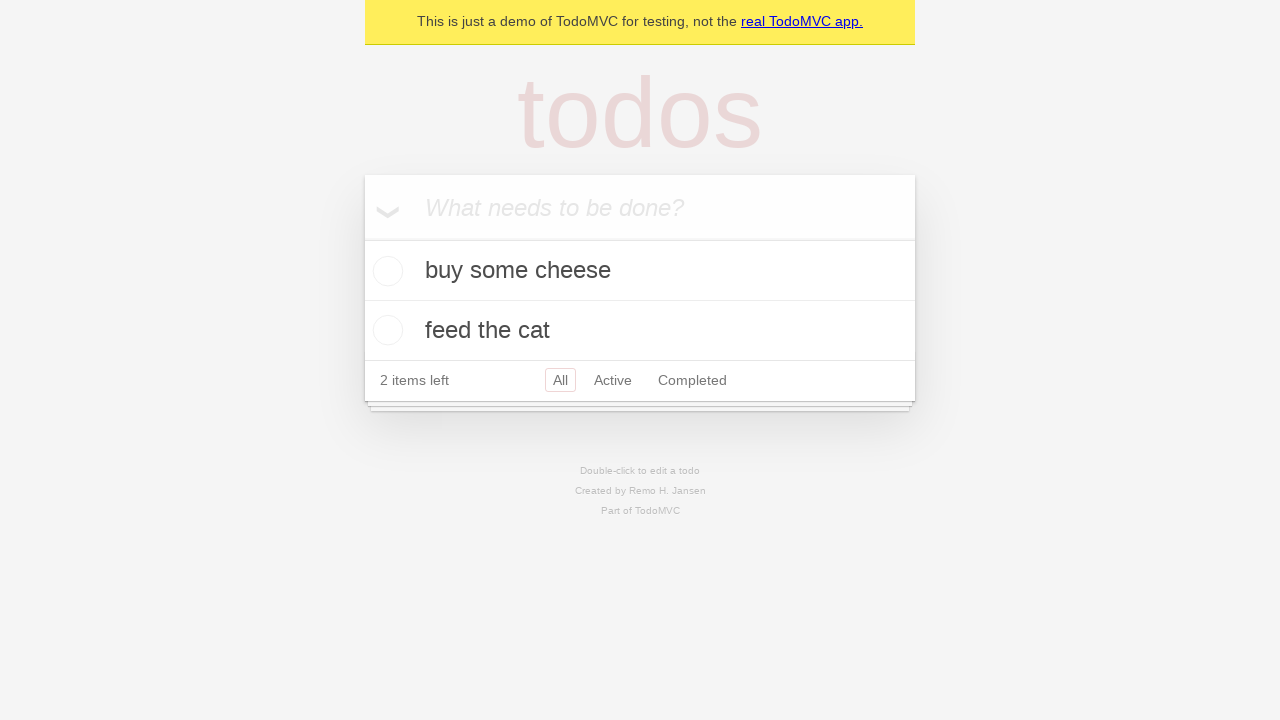

Filled new todo field with 'book a doctors appointment' on .new-todo
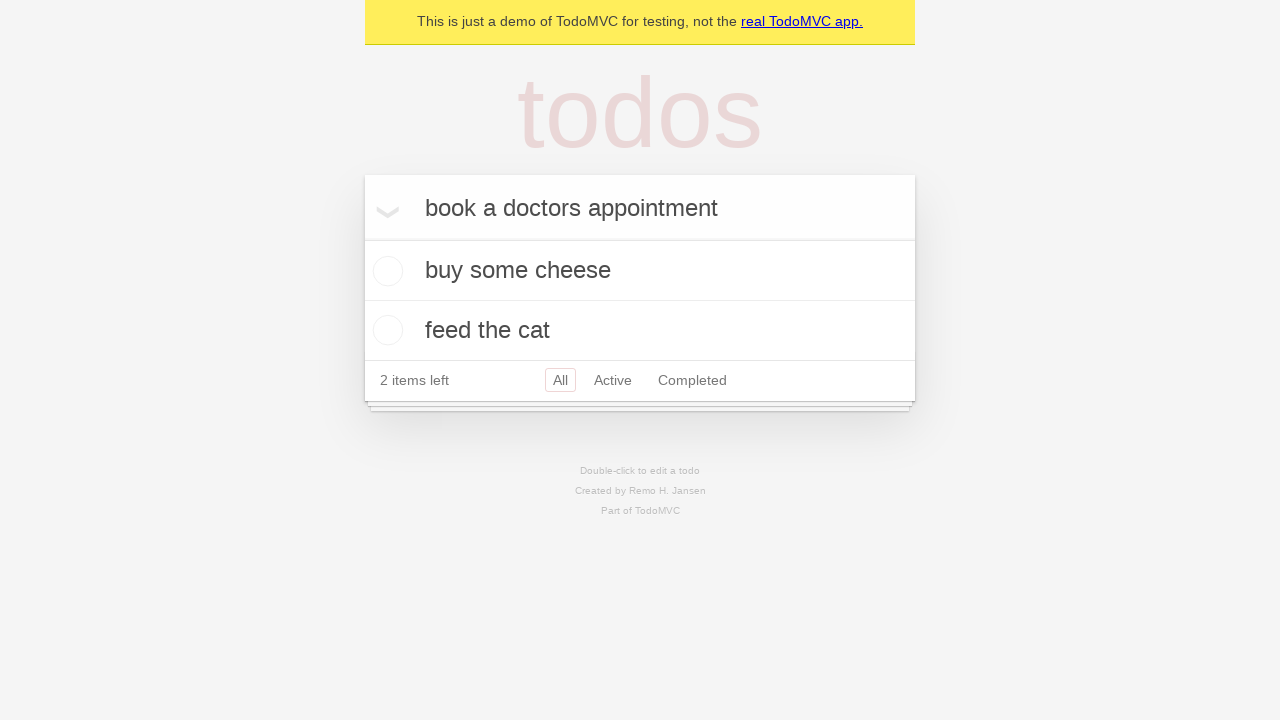

Pressed Enter to add third todo item on .new-todo
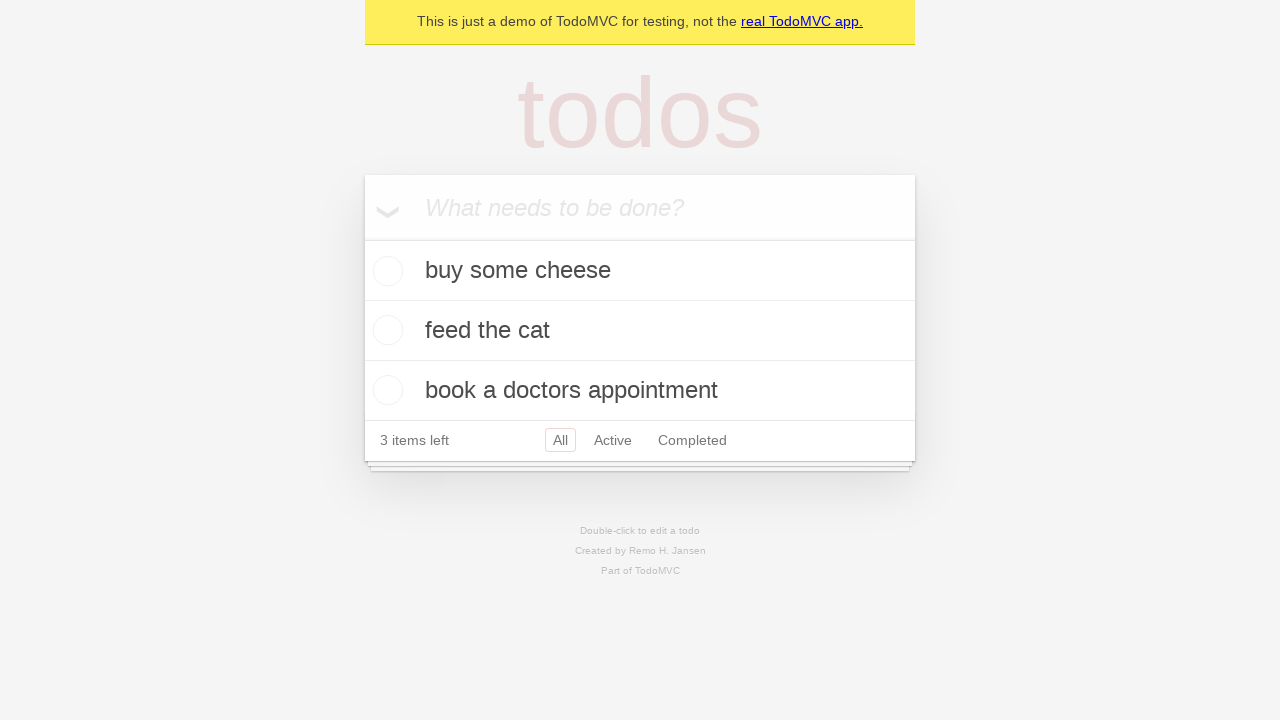

Waited for all three todo items to appear in the list
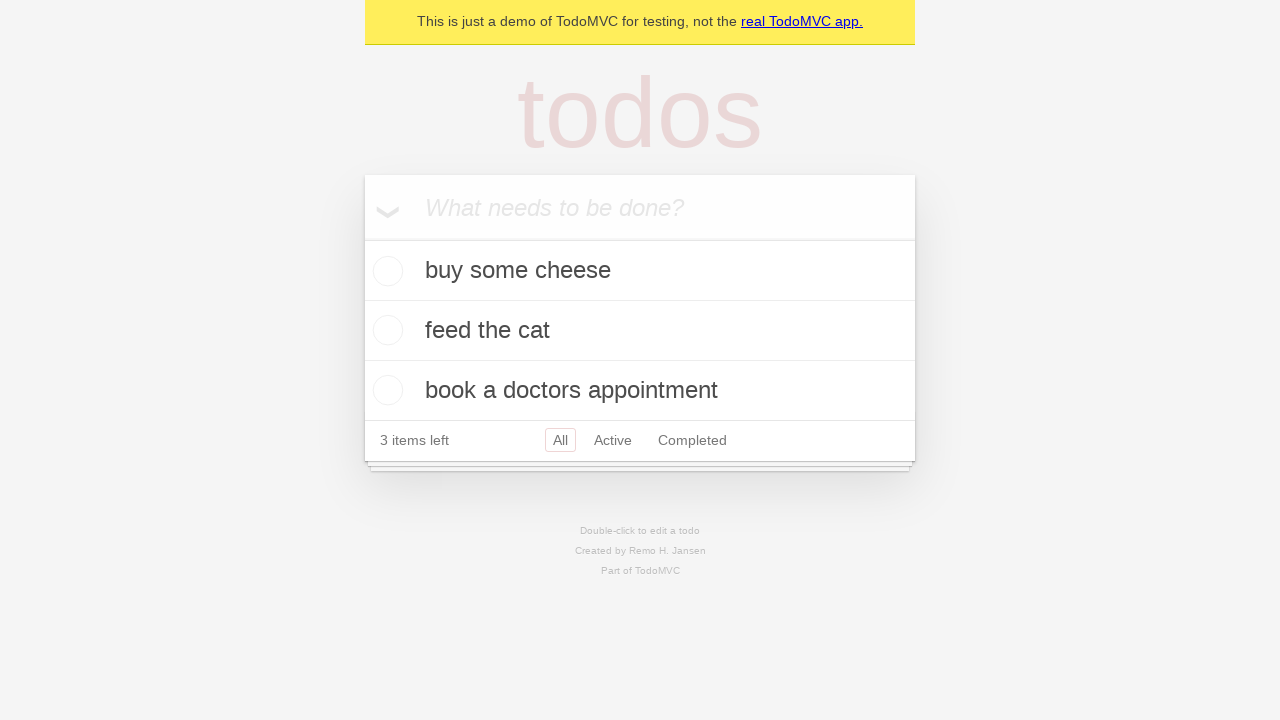

Clicked toggle checkbox on second todo item to mark as completed at (385, 330) on .todo-list li:nth-child(2) .toggle
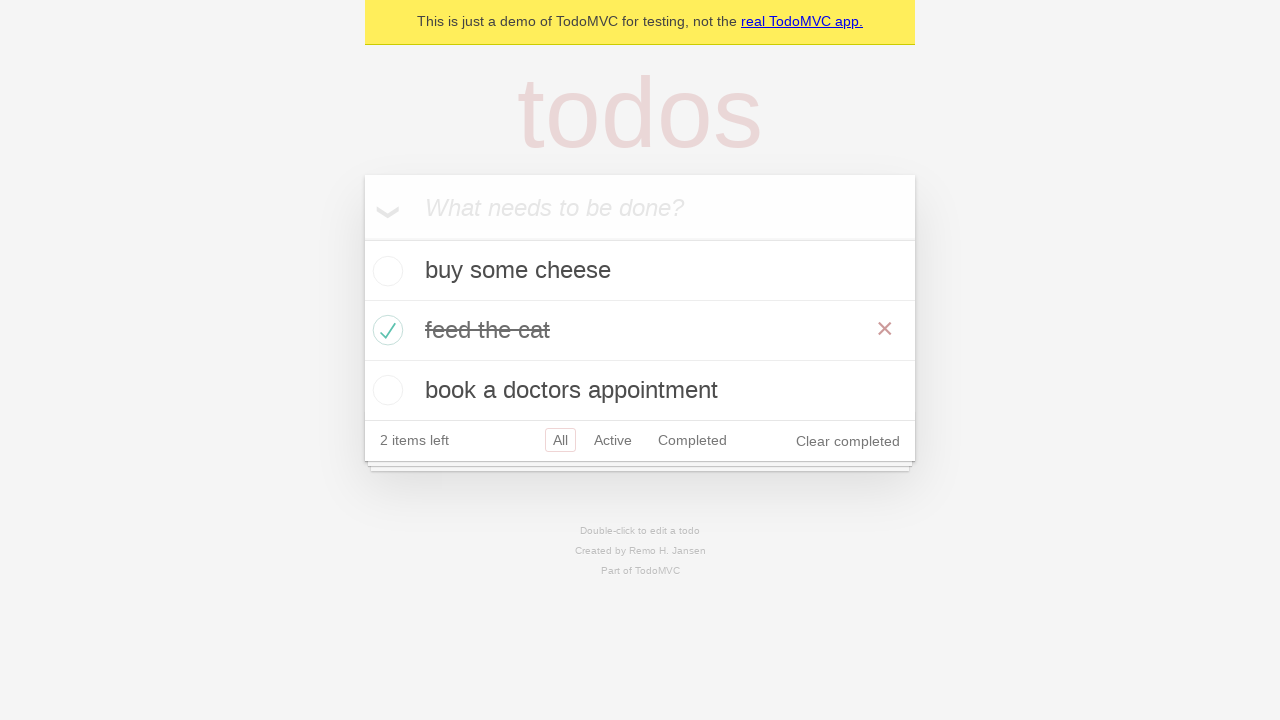

Clicked 'Clear completed' button to remove completed items at (848, 441) on .clear-completed
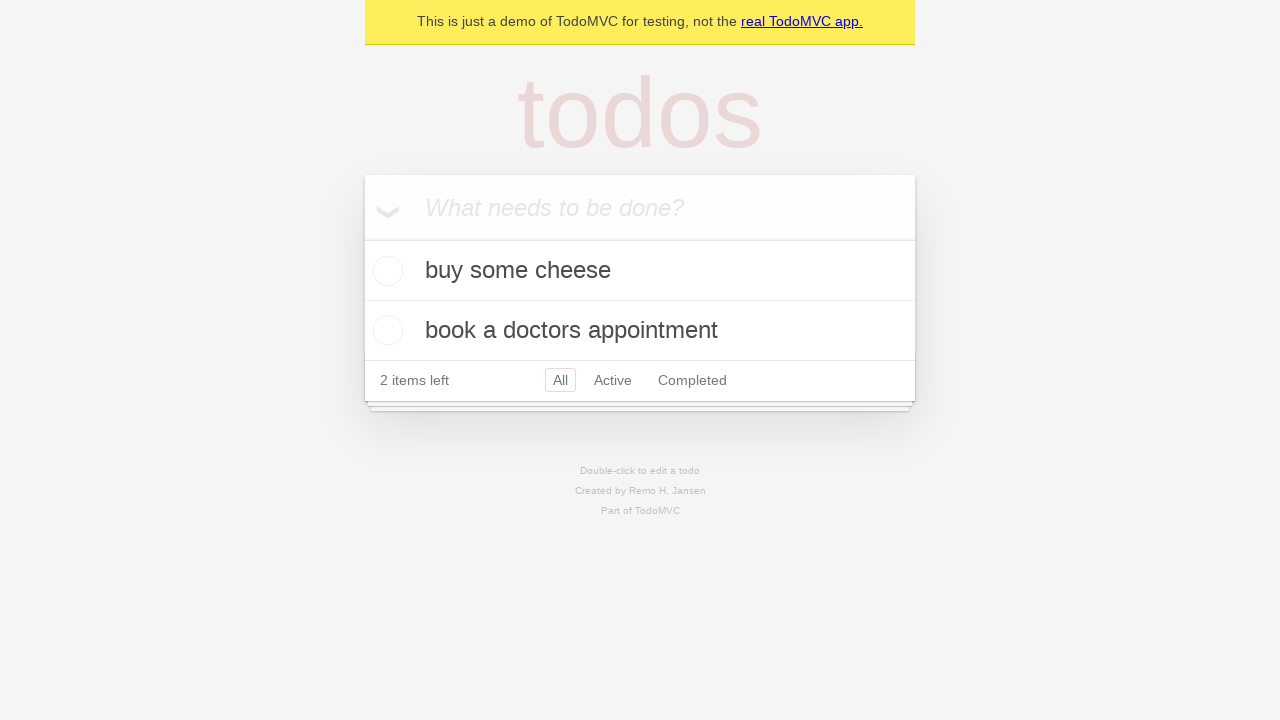

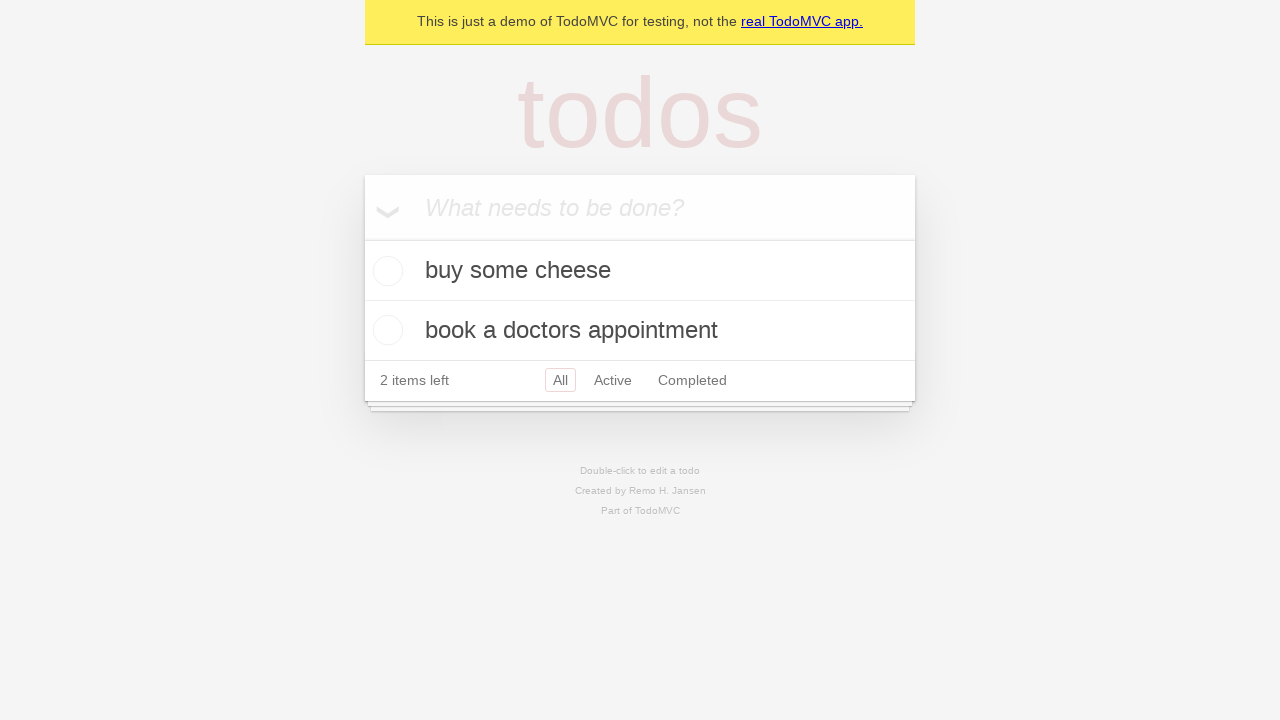